Navigates to anhtester.com homepage and clicks on the "API Testing" section heading

Starting URL: https://anhtester.com

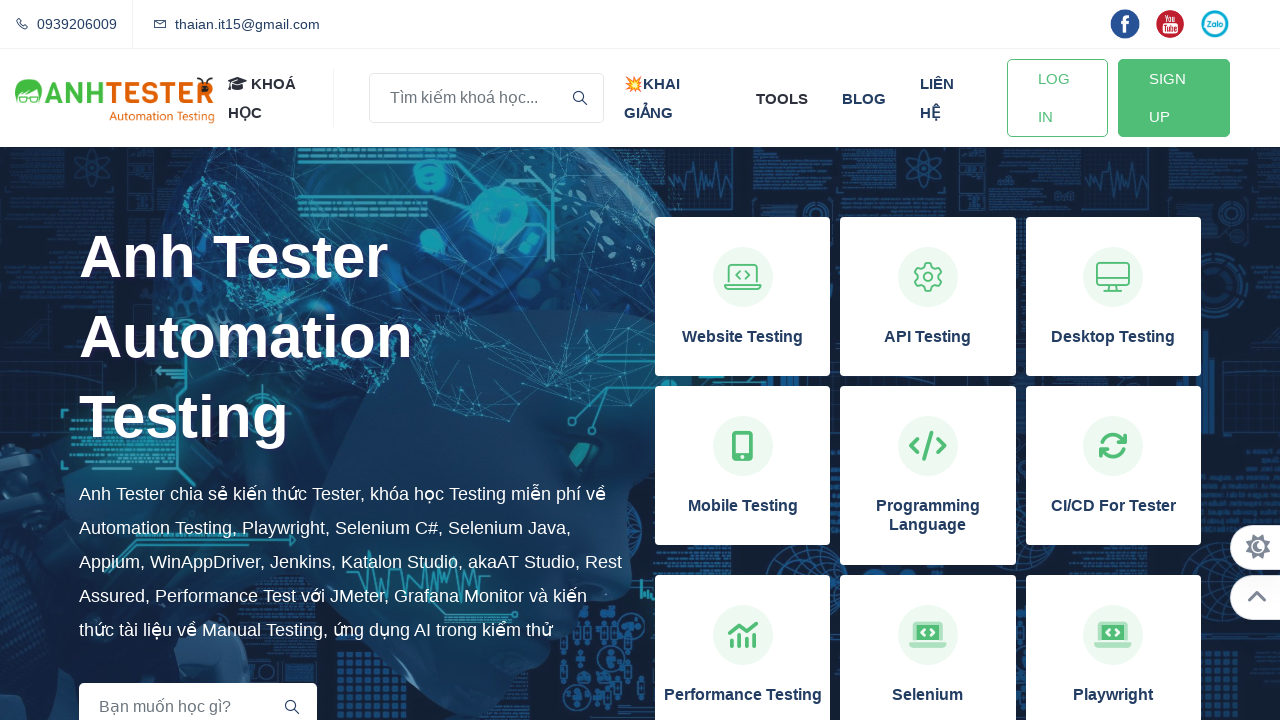

Waited for anhtester.com homepage to fully load (networkidle)
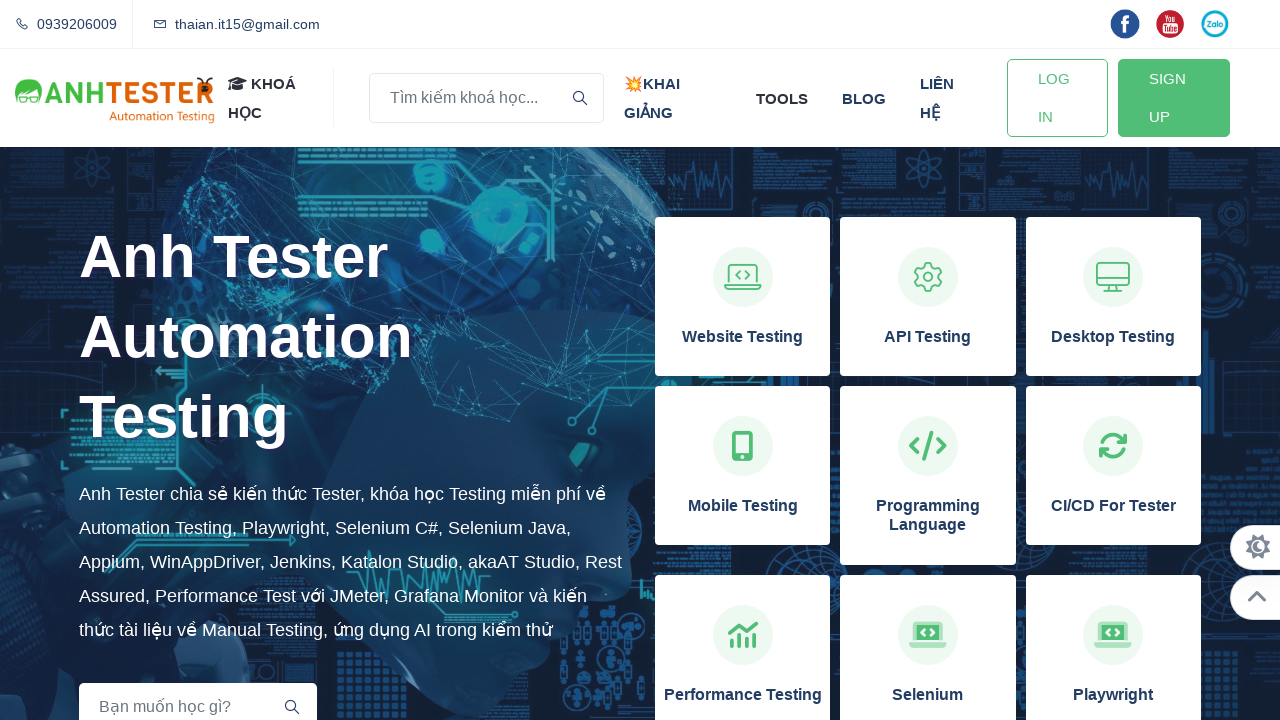

Clicked on the 'API Testing' section heading at (928, 337) on xpath=//h3[normalize-space()='API Testing']
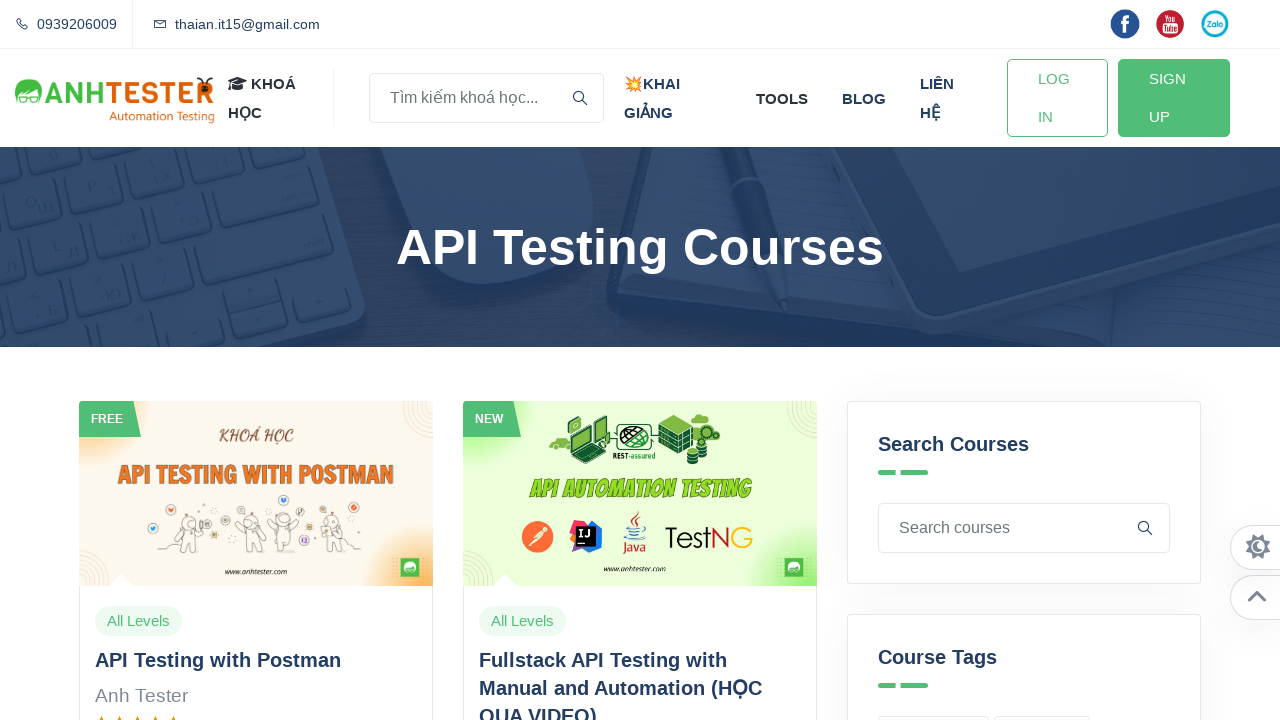

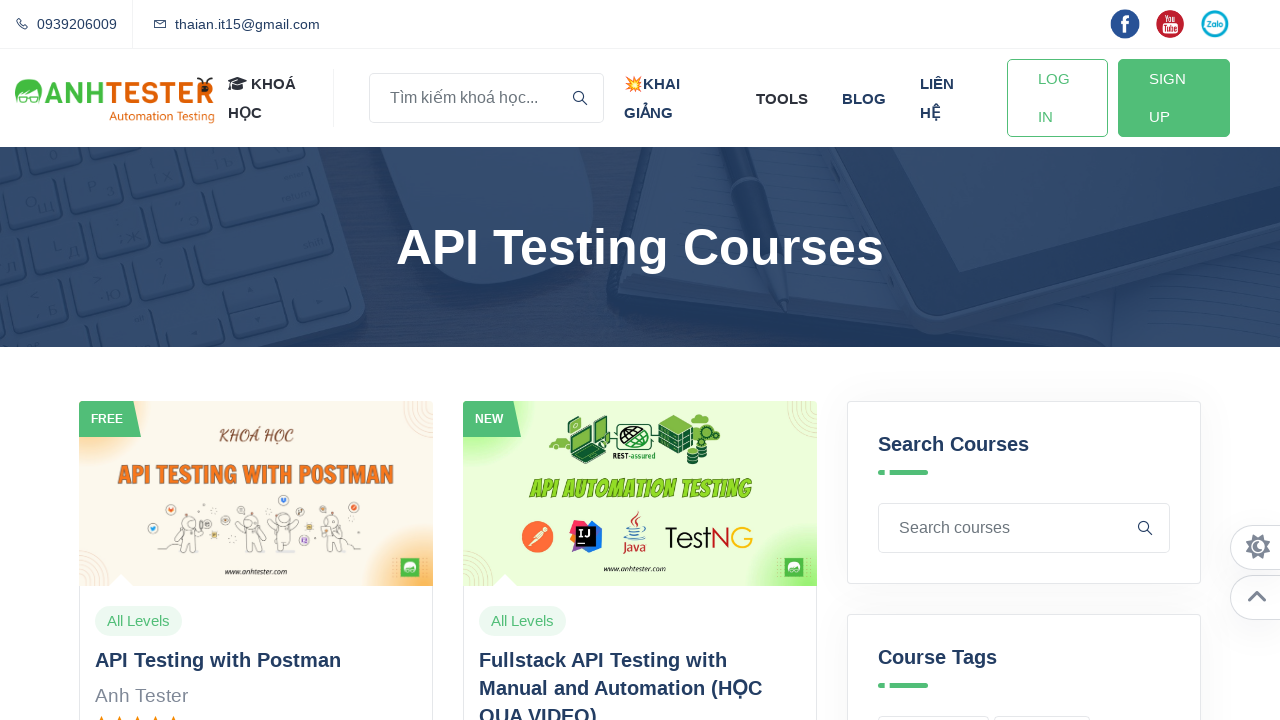